Demonstrates JavaScript executor functionality by filling a name input field and clicking a radio button using JavaScript commands

Starting URL: https://testautomationpractice.blogspot.com/

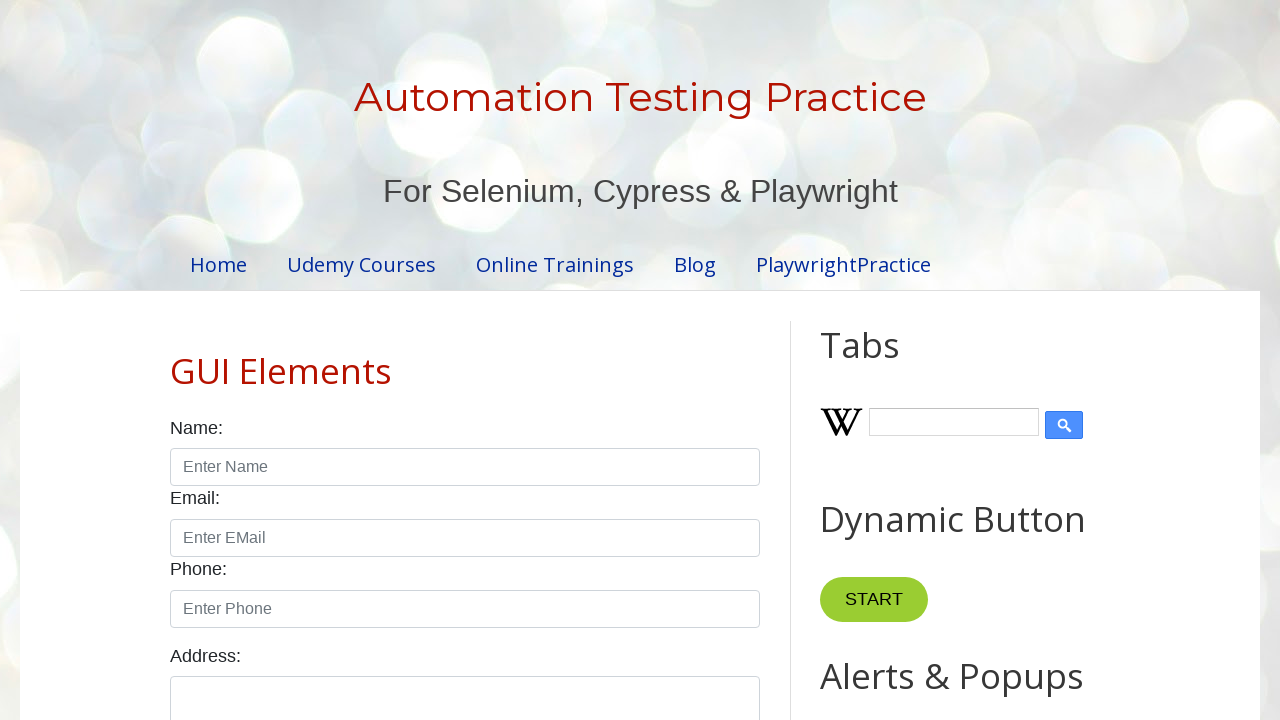

Set name input field value to 'John' using JavaScript executor
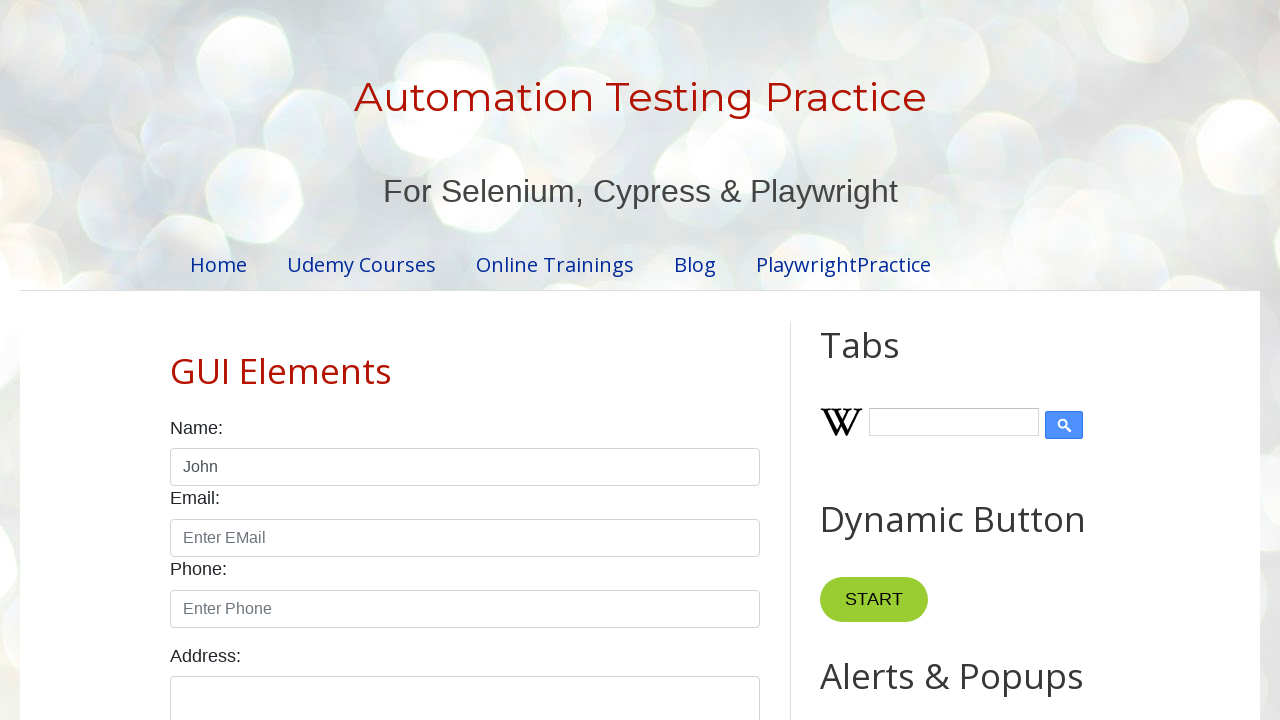

Clicked male radio button using JavaScript executor
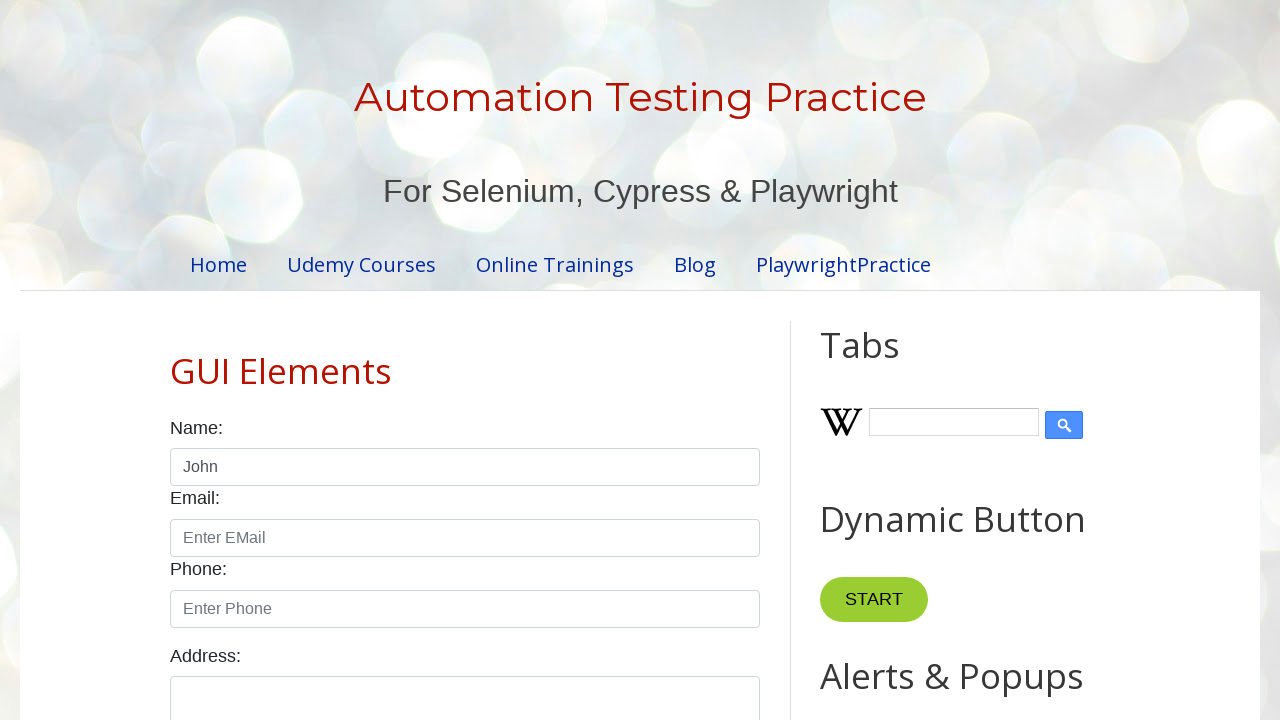

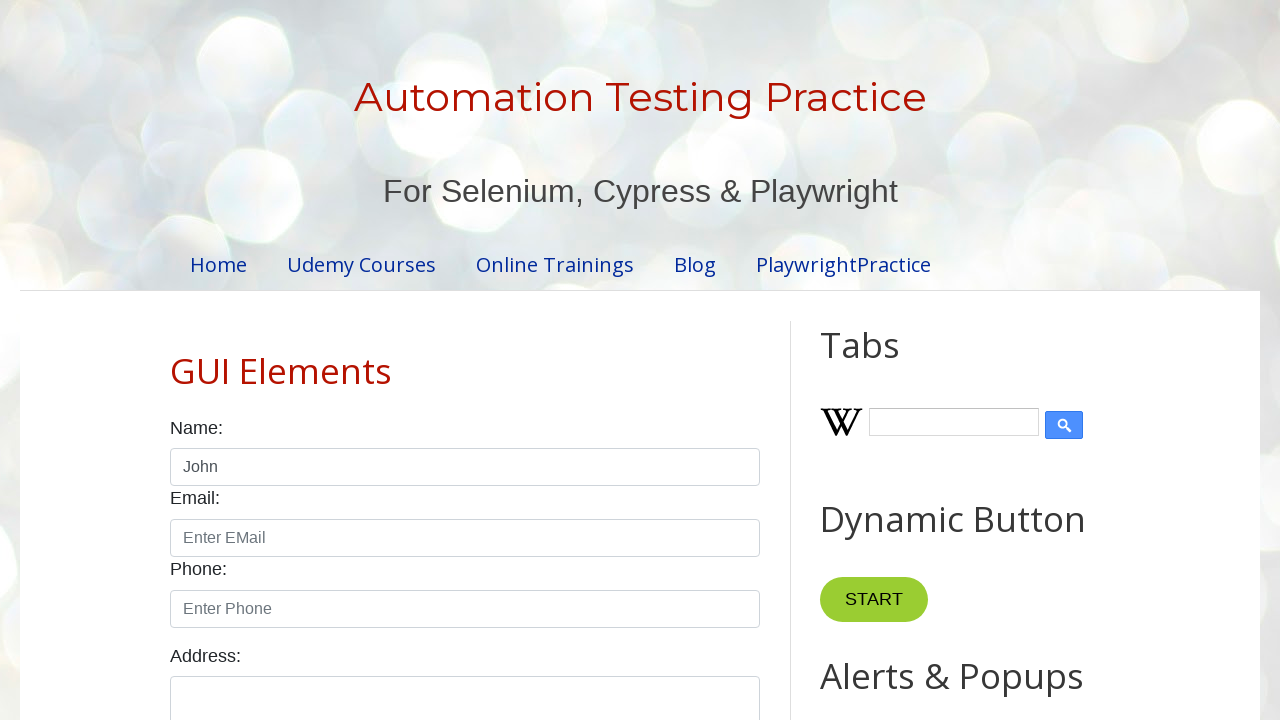